Tests window handling functionality by opening multiple popup windows, switching between them, and verifying the content in each window

Starting URL: https://syntaxprojects.com/window-popup-modal-demo-homework.php

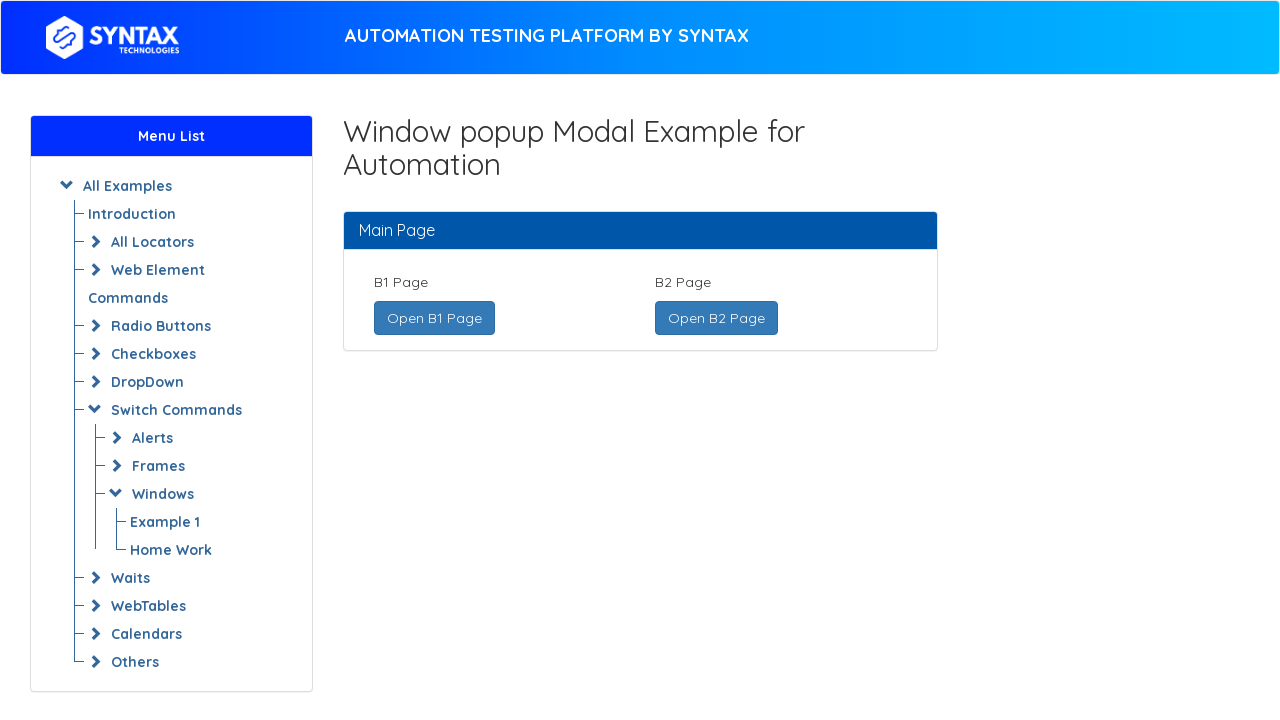

Clicked first button to open B1 page in new window at (434, 318) on xpath=//a[@class='btn btn-primary followeasy']
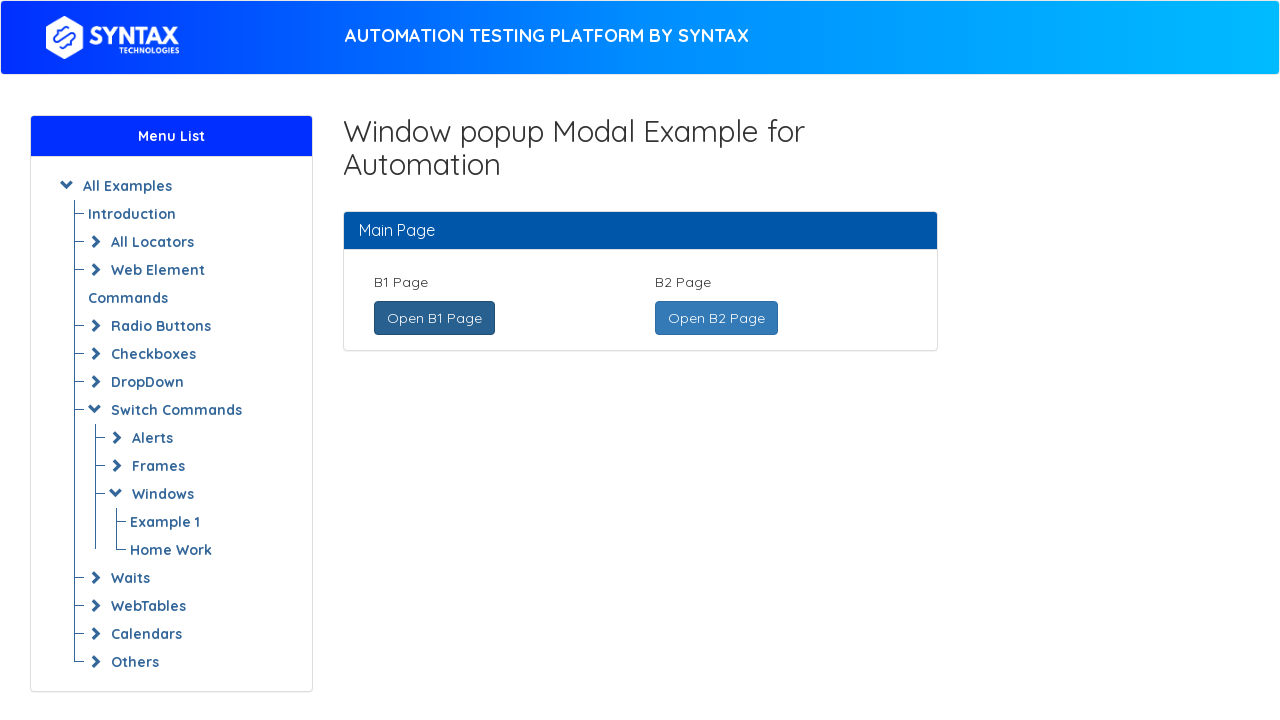

Clicked second button to open B2 page in new window at (716, 318) on xpath=//a[@class='btn btn-primary']
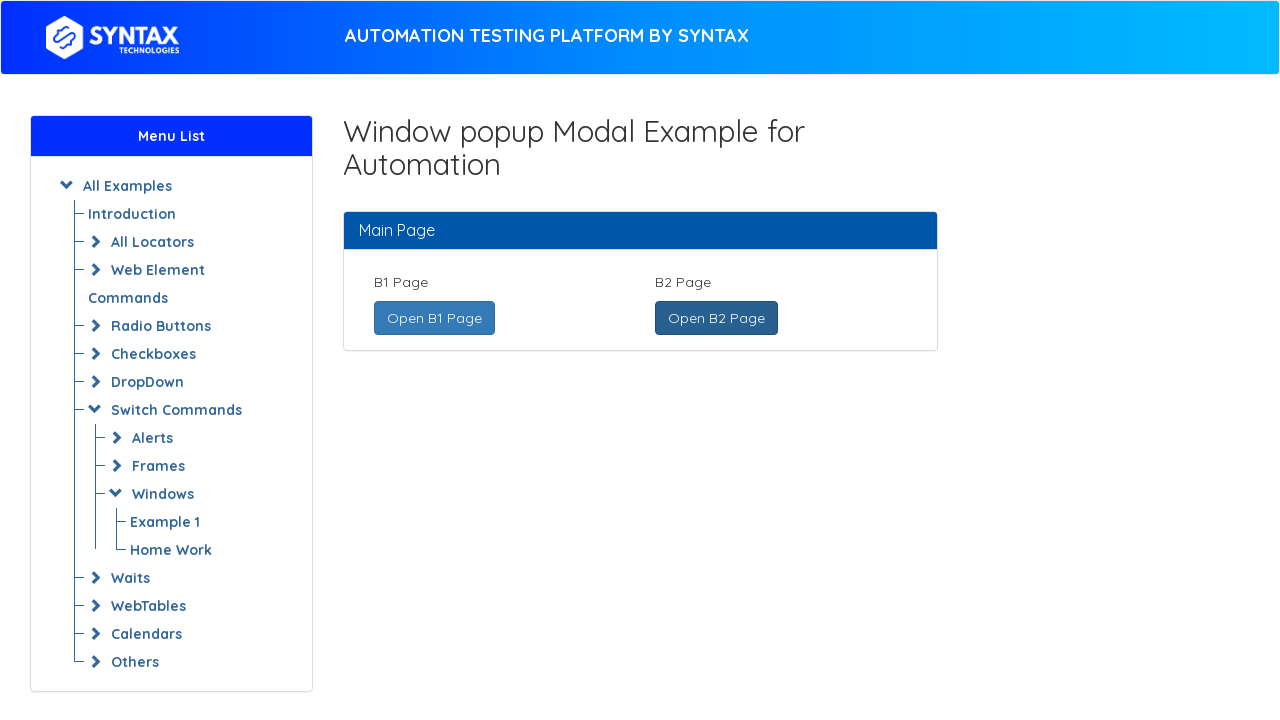

Retrieved all open pages/windows from context
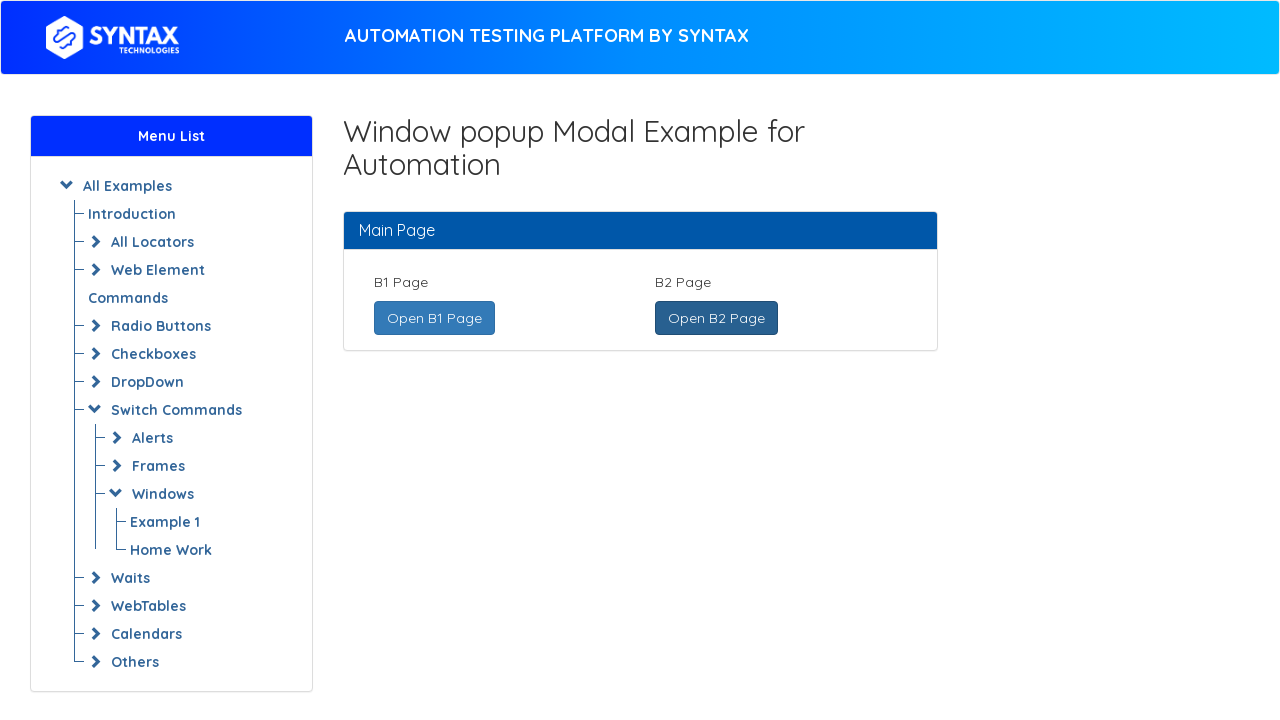

Verified B2 page content: Welcome to B2 page
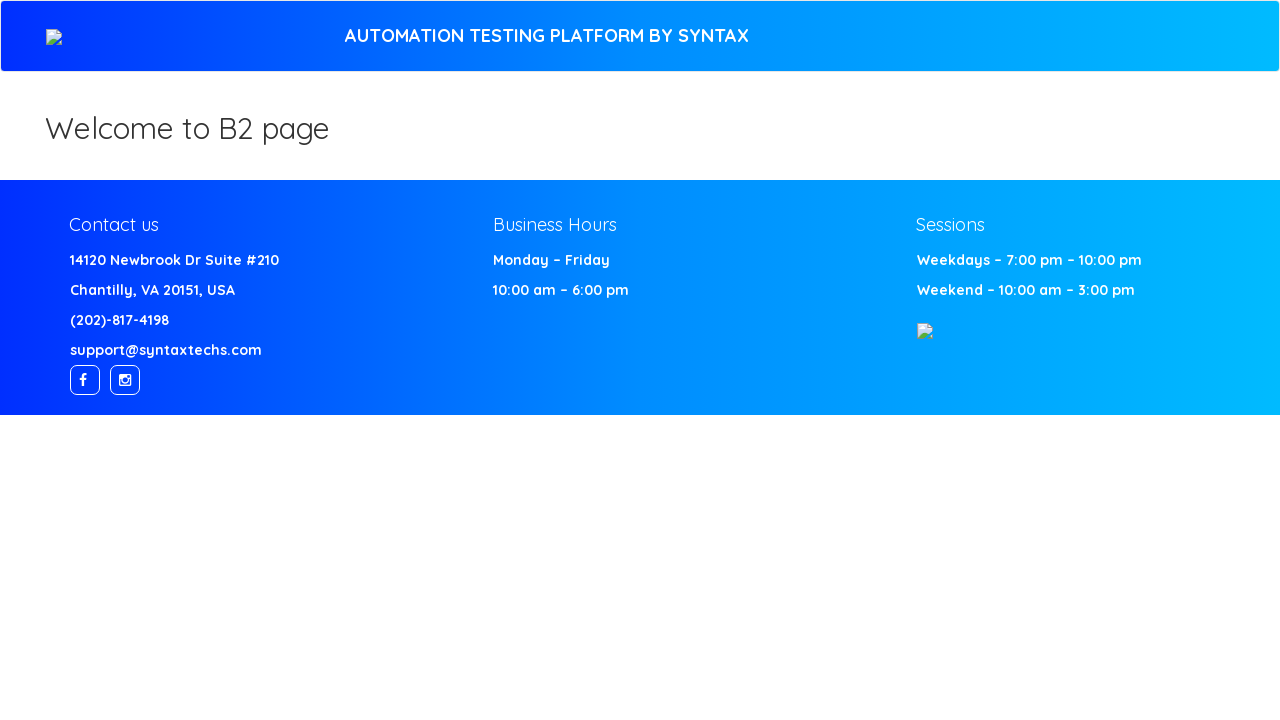

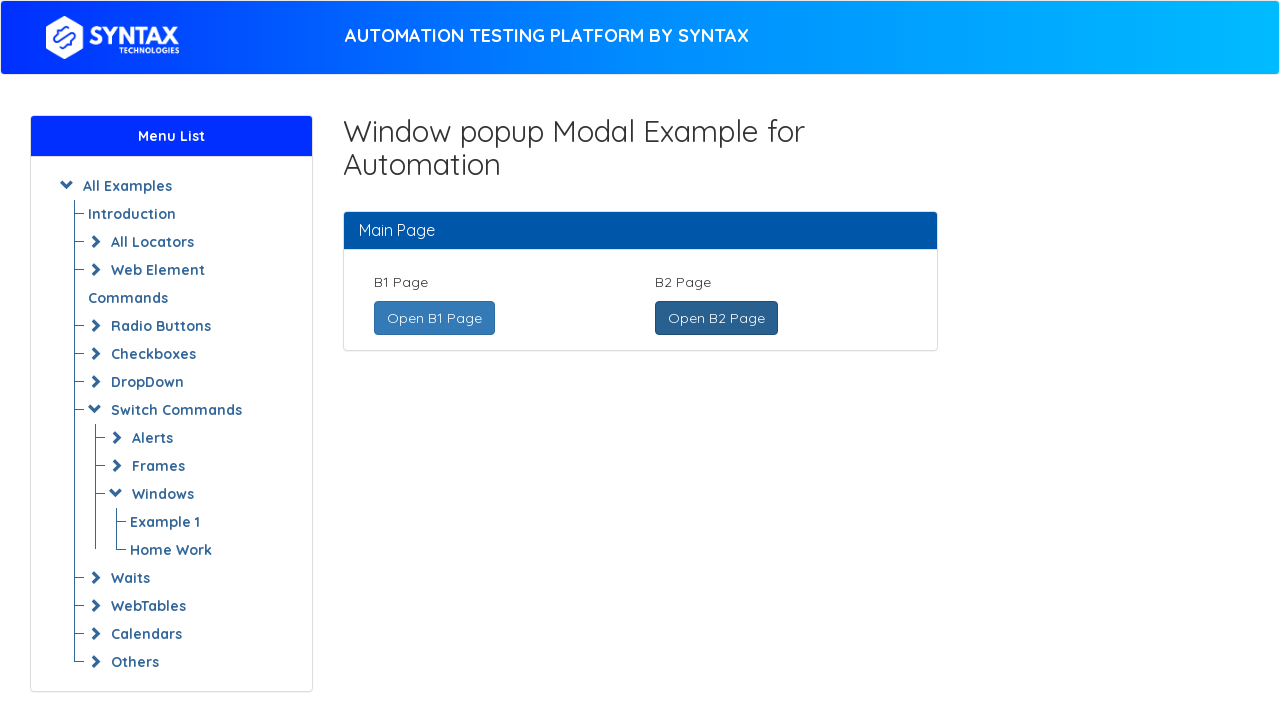